Opens the Selenium documentation website and uses keyboard shortcuts to open the print dialog, navigates through it with Tab keys, and confirms with Enter

Starting URL: https://www.selenium.dev

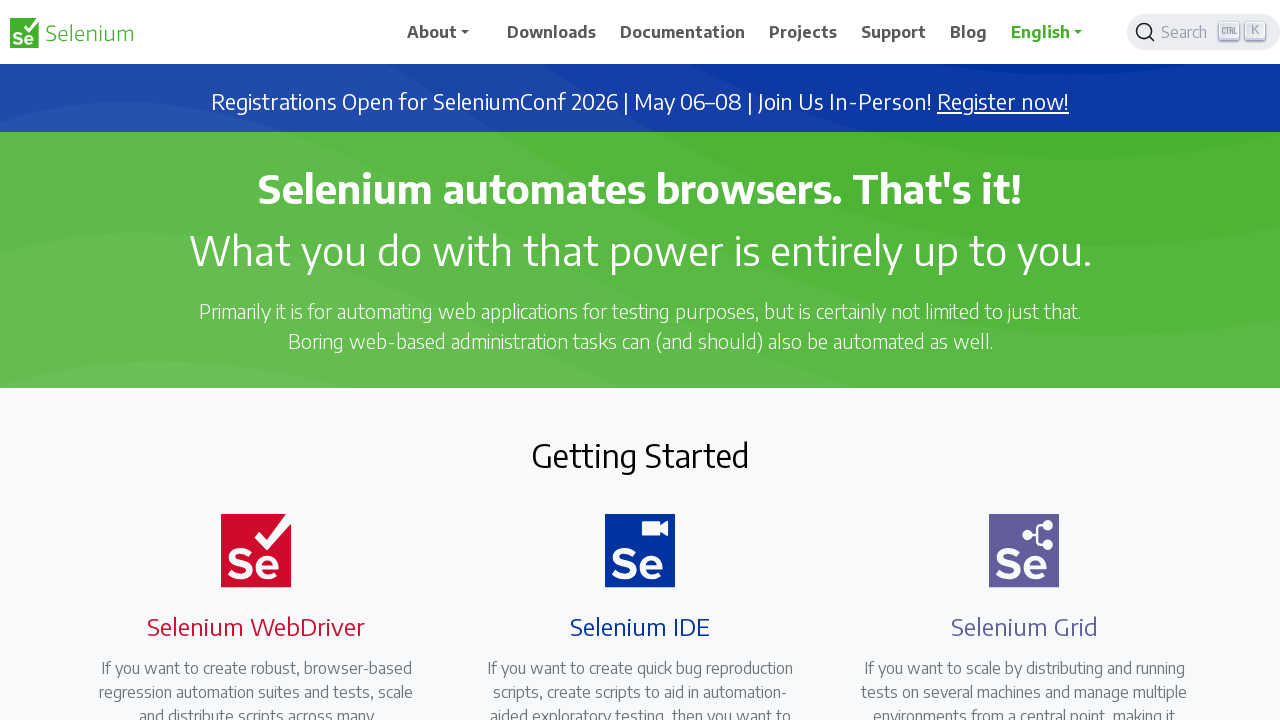

Navigated to Selenium documentation website
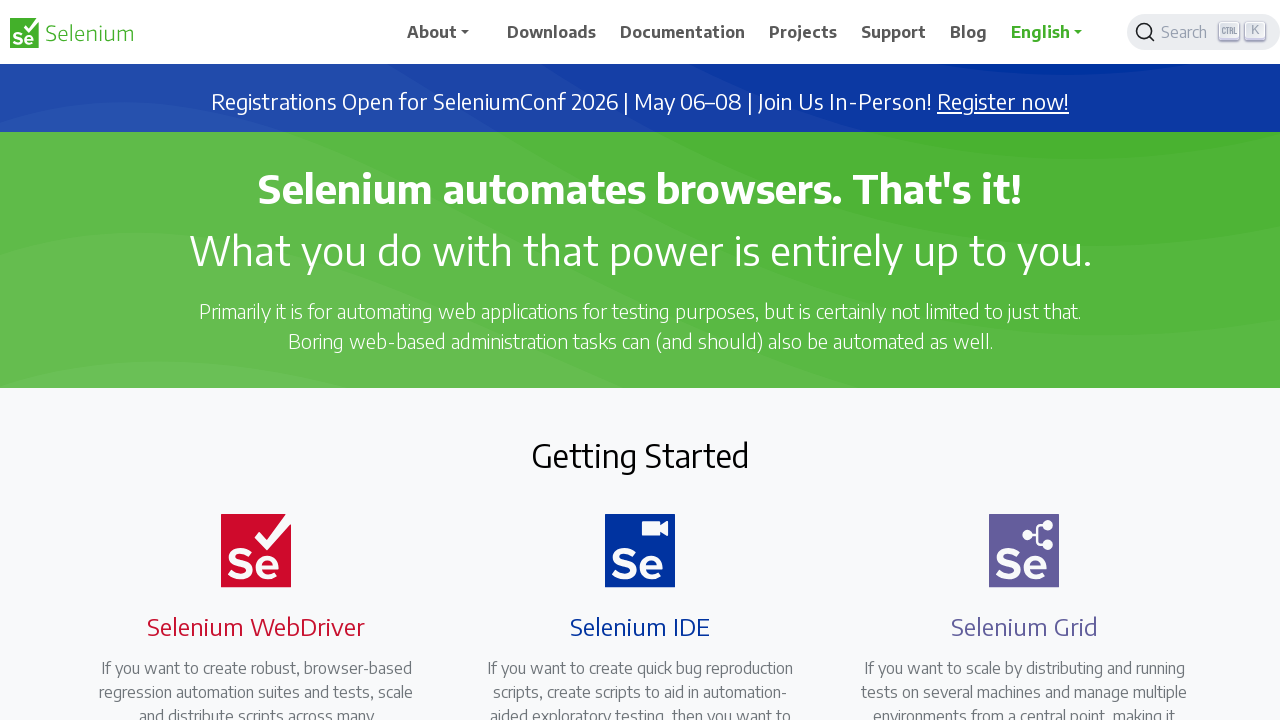

Pressed Ctrl+P to open print dialog
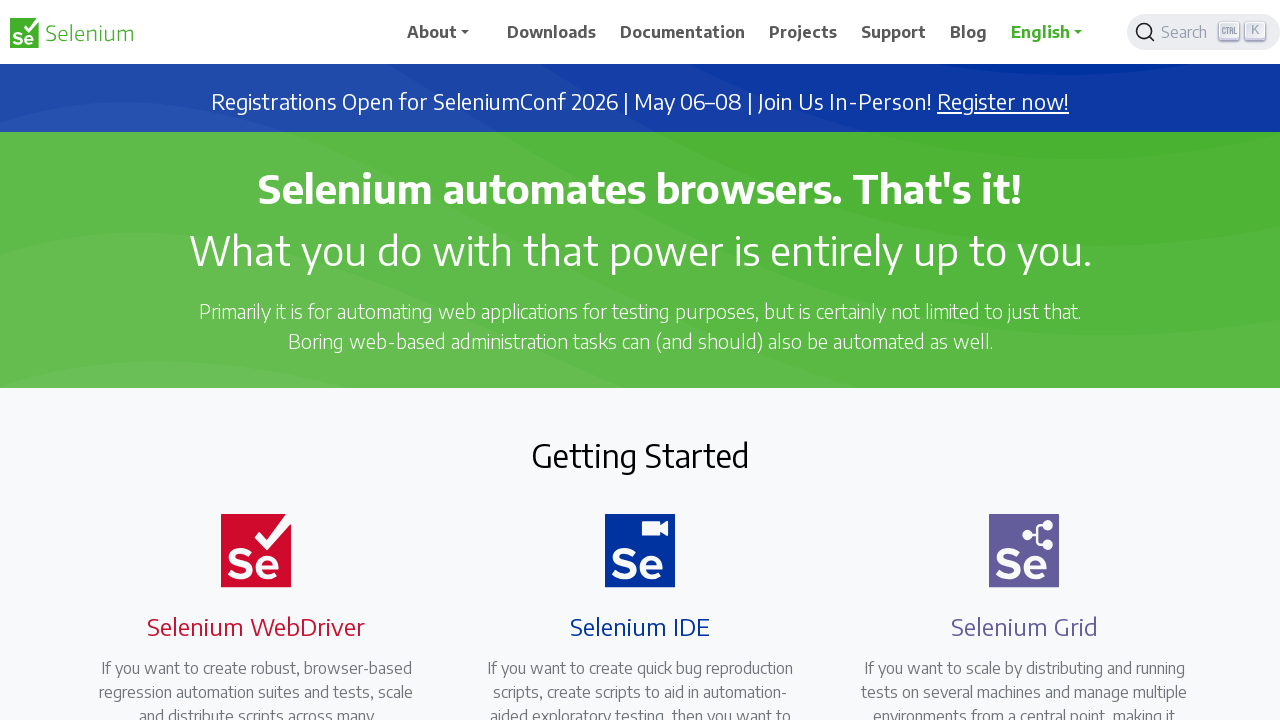

Waited for print dialog to appear
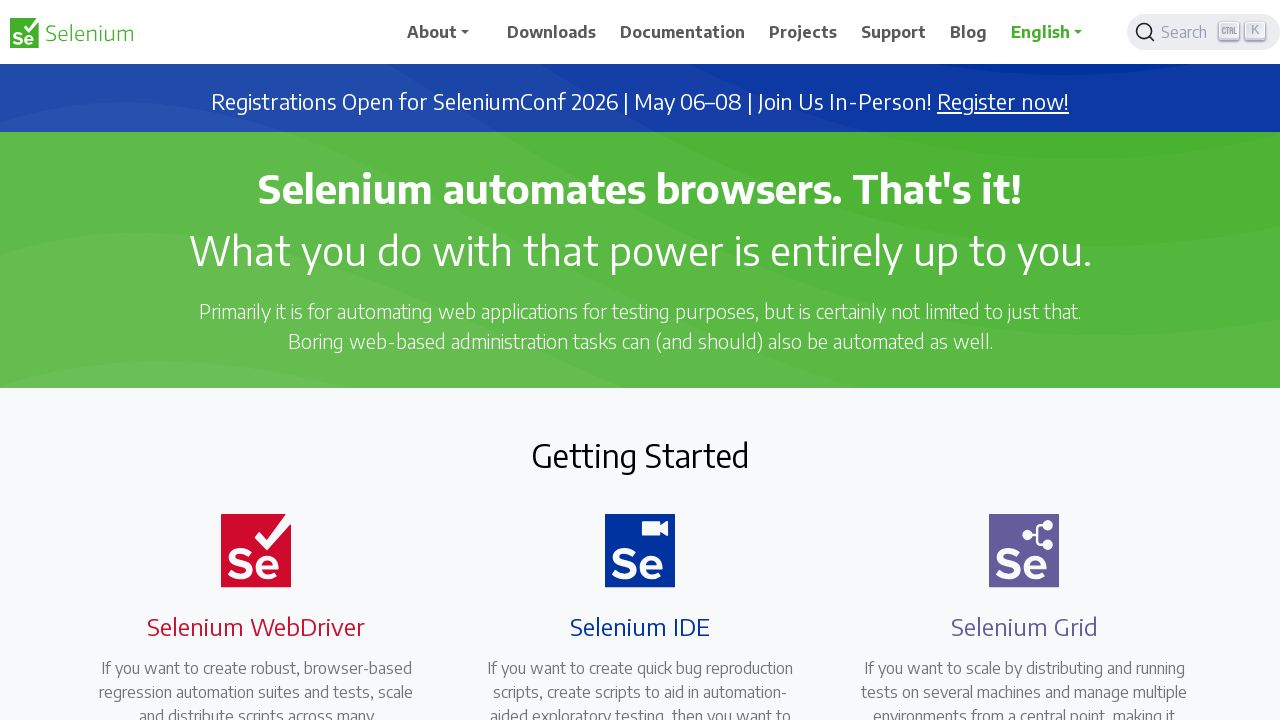

Pressed Tab to navigate print dialog option 1
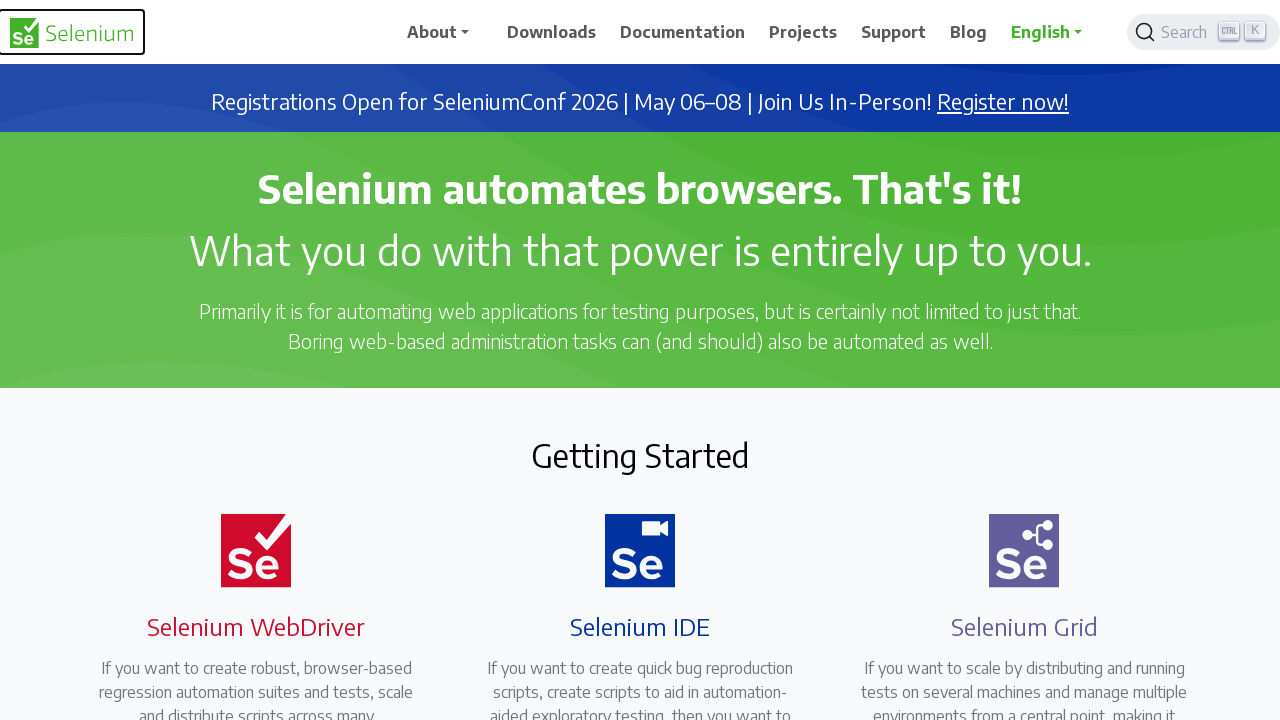

Waited for navigation delay after Tab 1
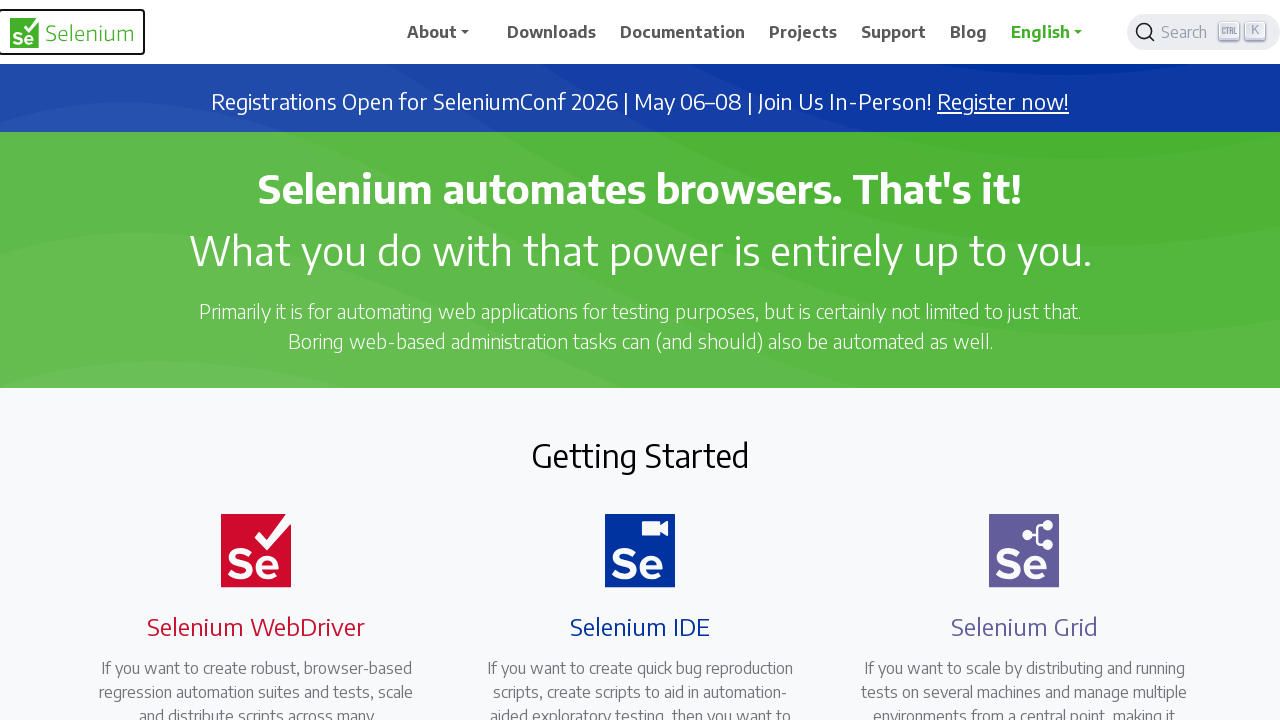

Pressed Tab to navigate print dialog option 2
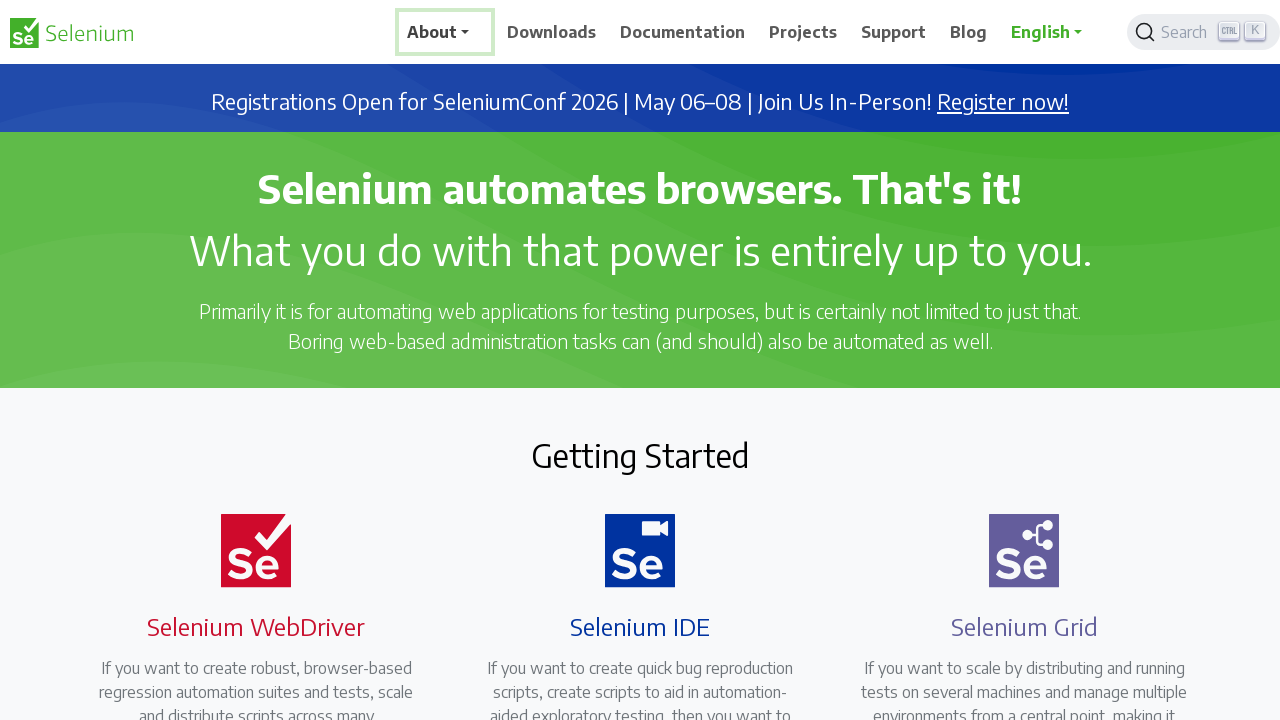

Waited for navigation delay after Tab 2
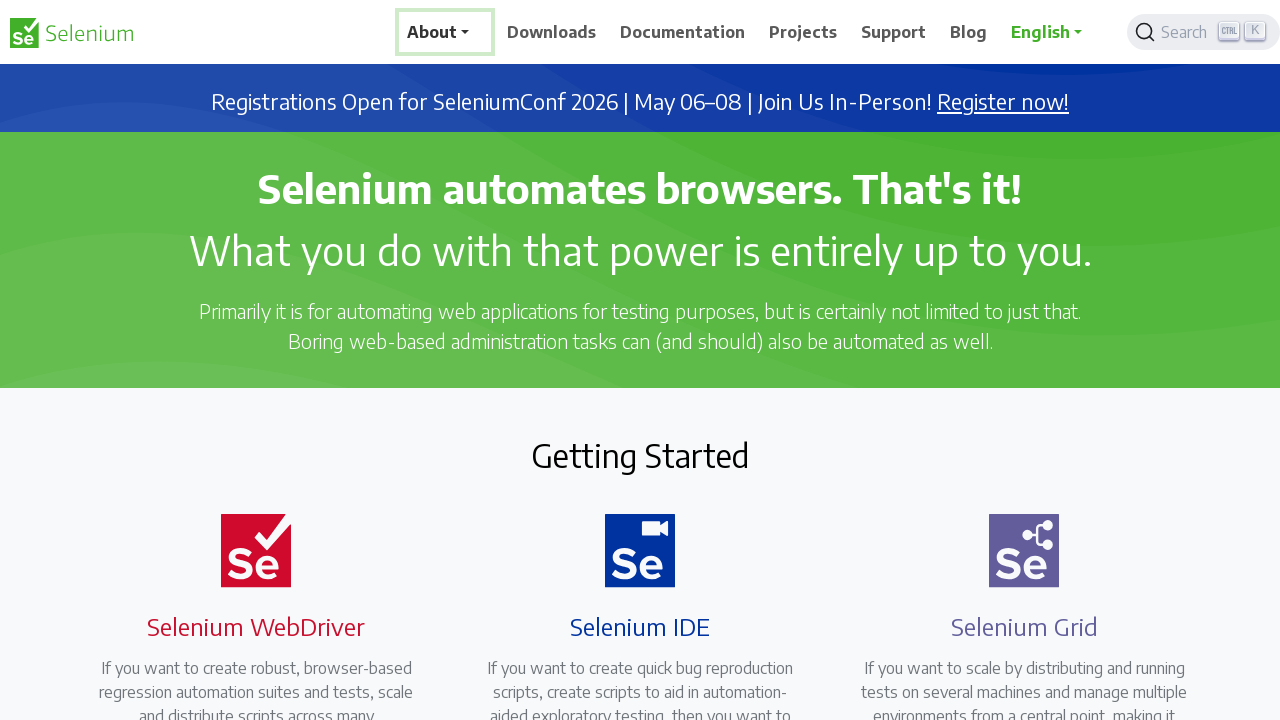

Pressed Tab to navigate print dialog option 3
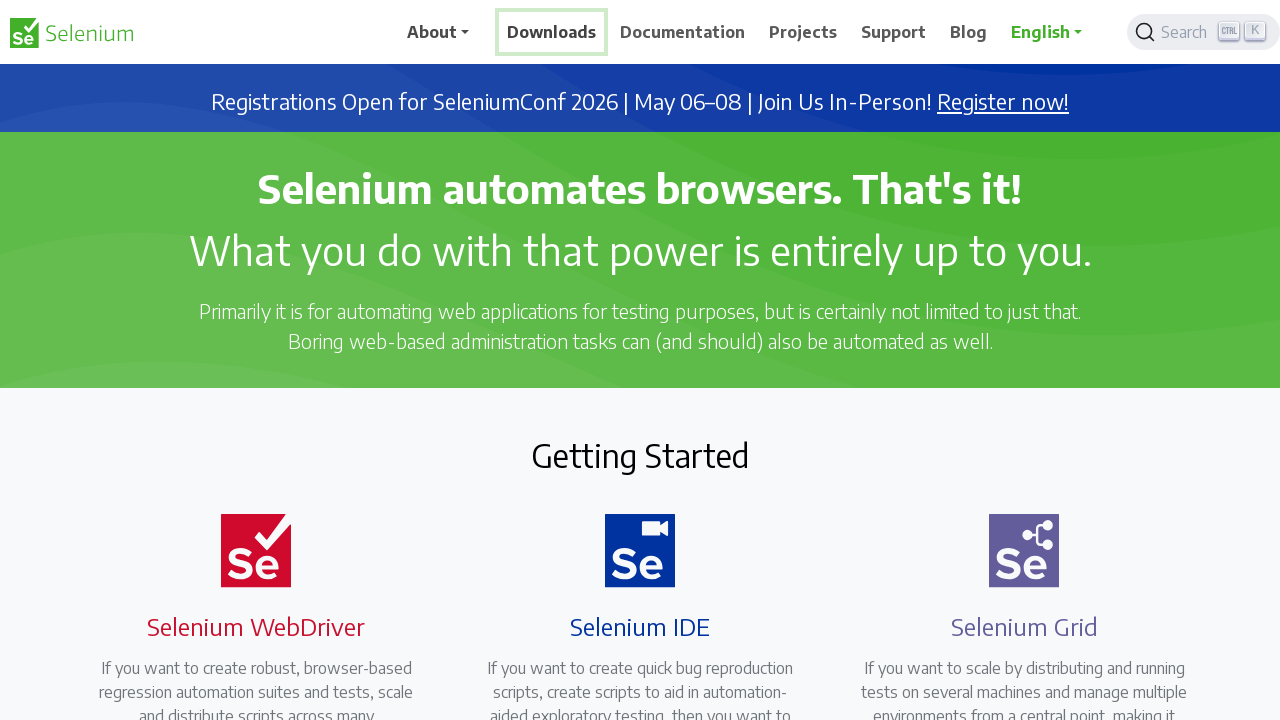

Waited for navigation delay after Tab 3
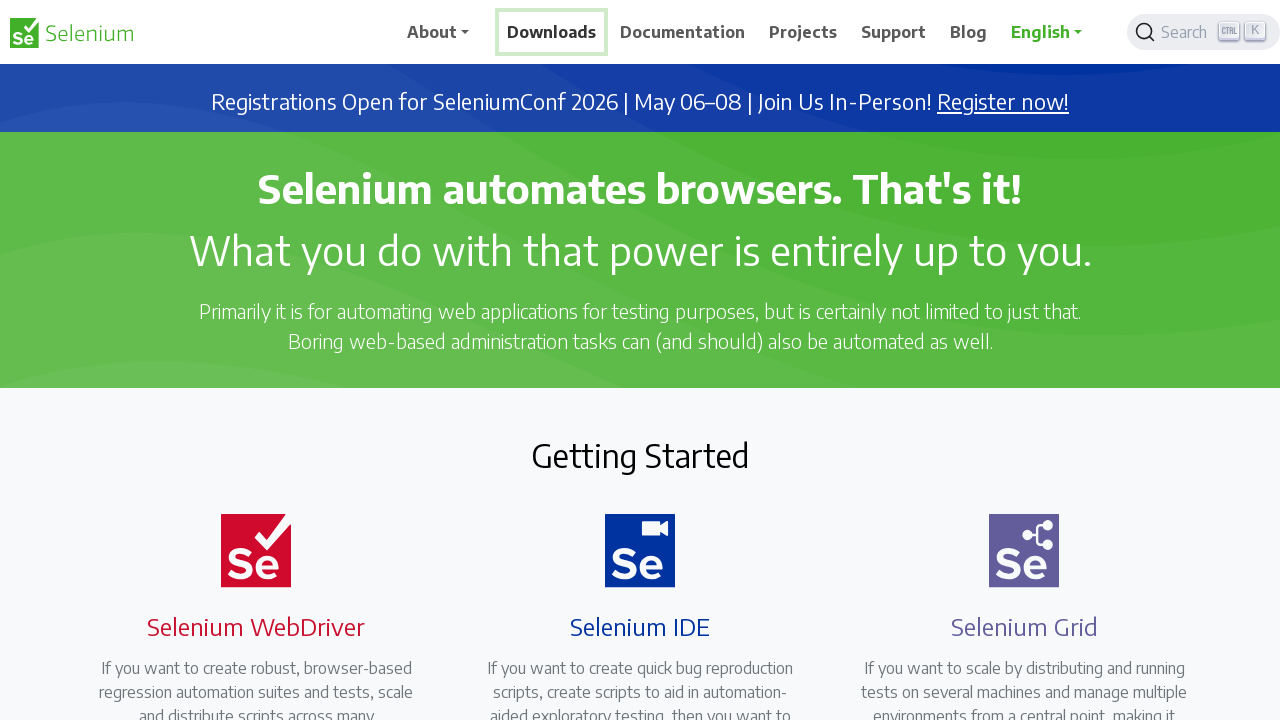

Pressed Tab to navigate print dialog option 4
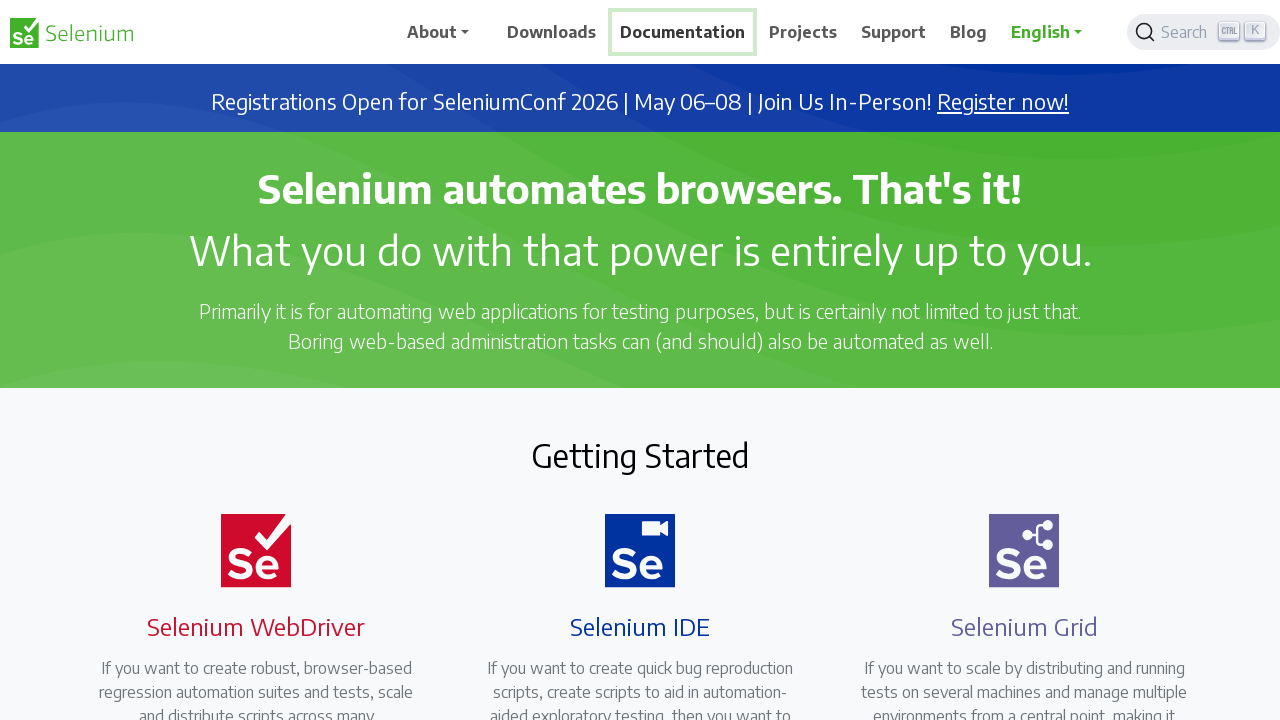

Waited for navigation delay after Tab 4
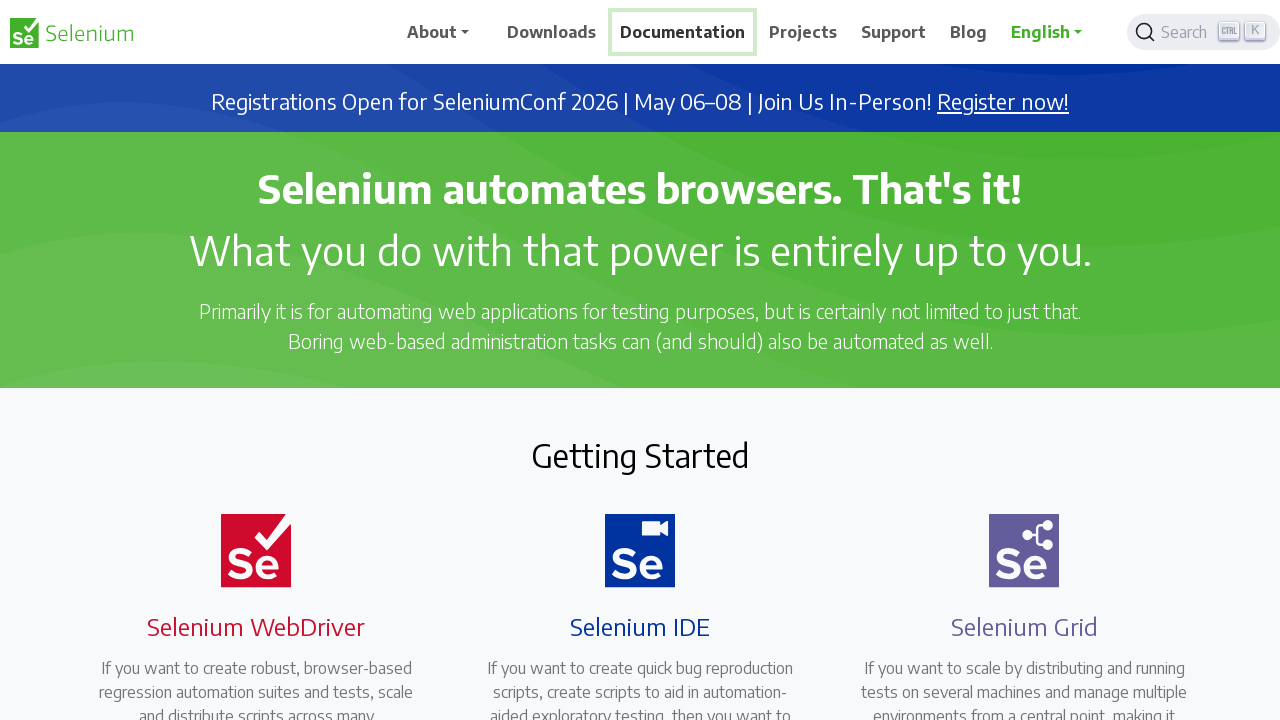

Pressed Tab to navigate print dialog option 5
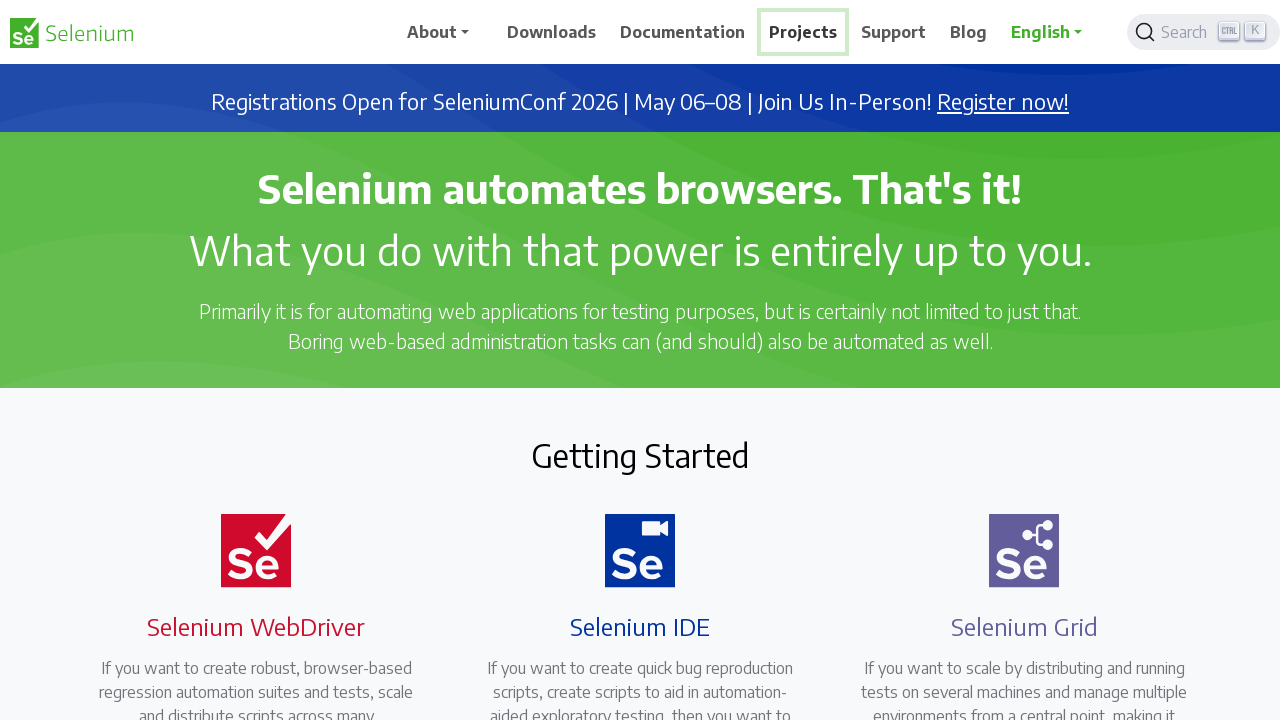

Waited for navigation delay after Tab 5
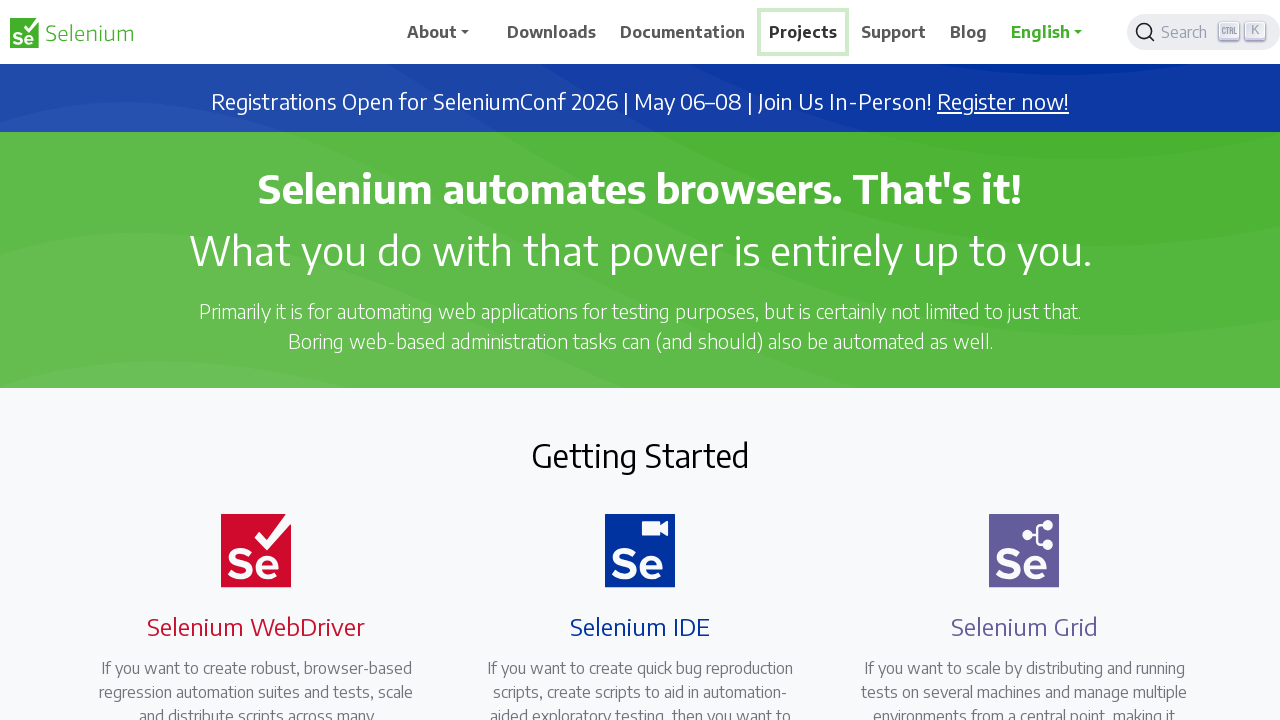

Pressed Enter to confirm and close print dialog
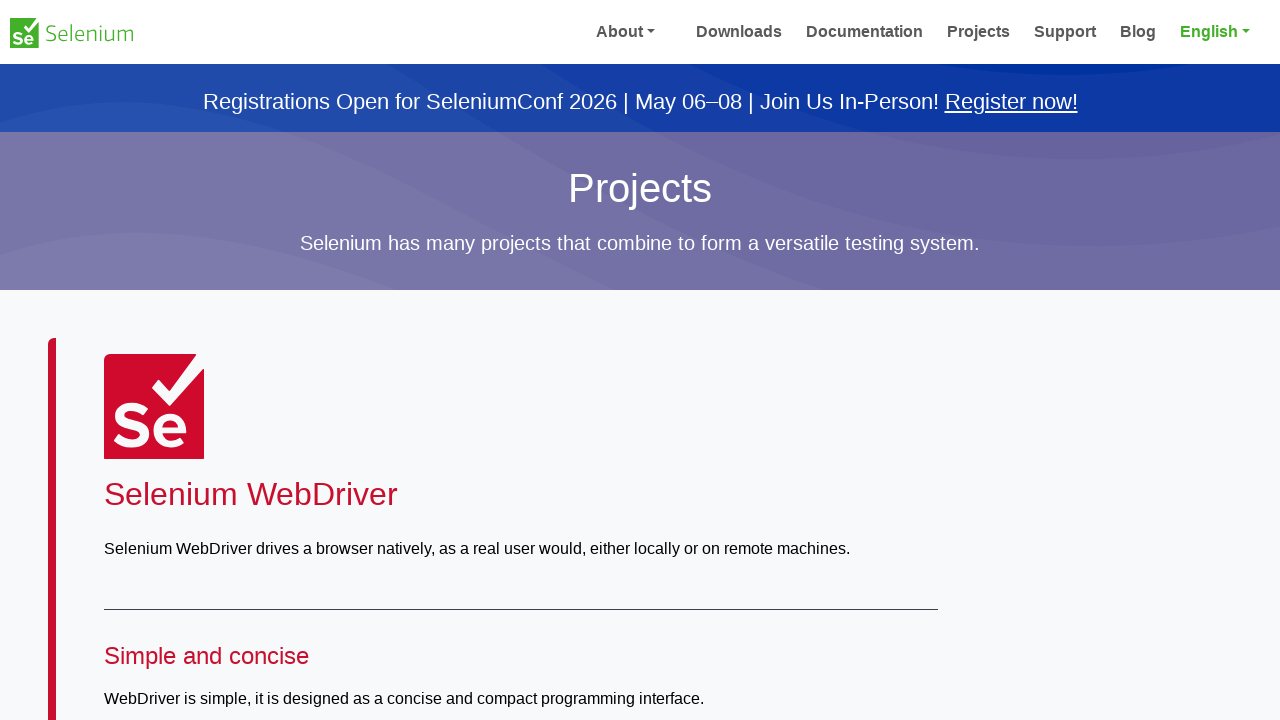

Waited for print dialog to close
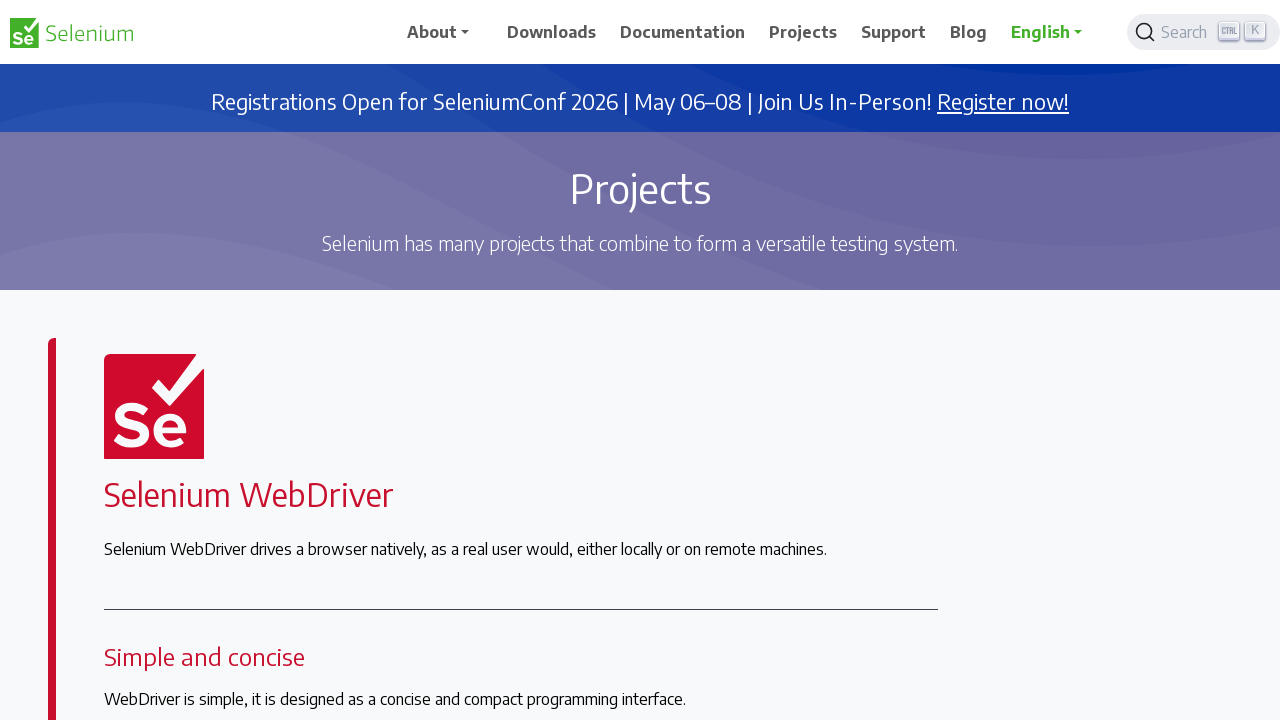

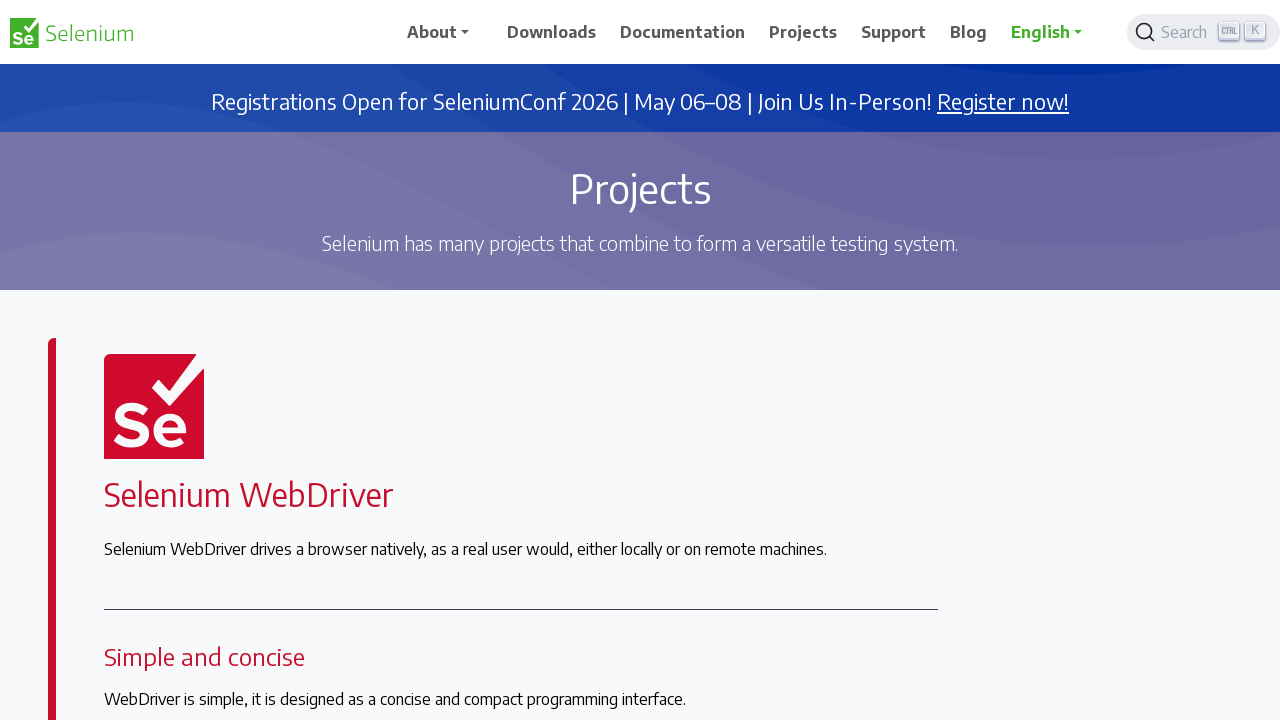